Tests radio button functionality by finding all radio buttons with a specific name, clicking the first one, and verifying the selection state of the radio buttons.

Starting URL: https://tutorialehtml.com/en/html-tutorial-radio-buttons/

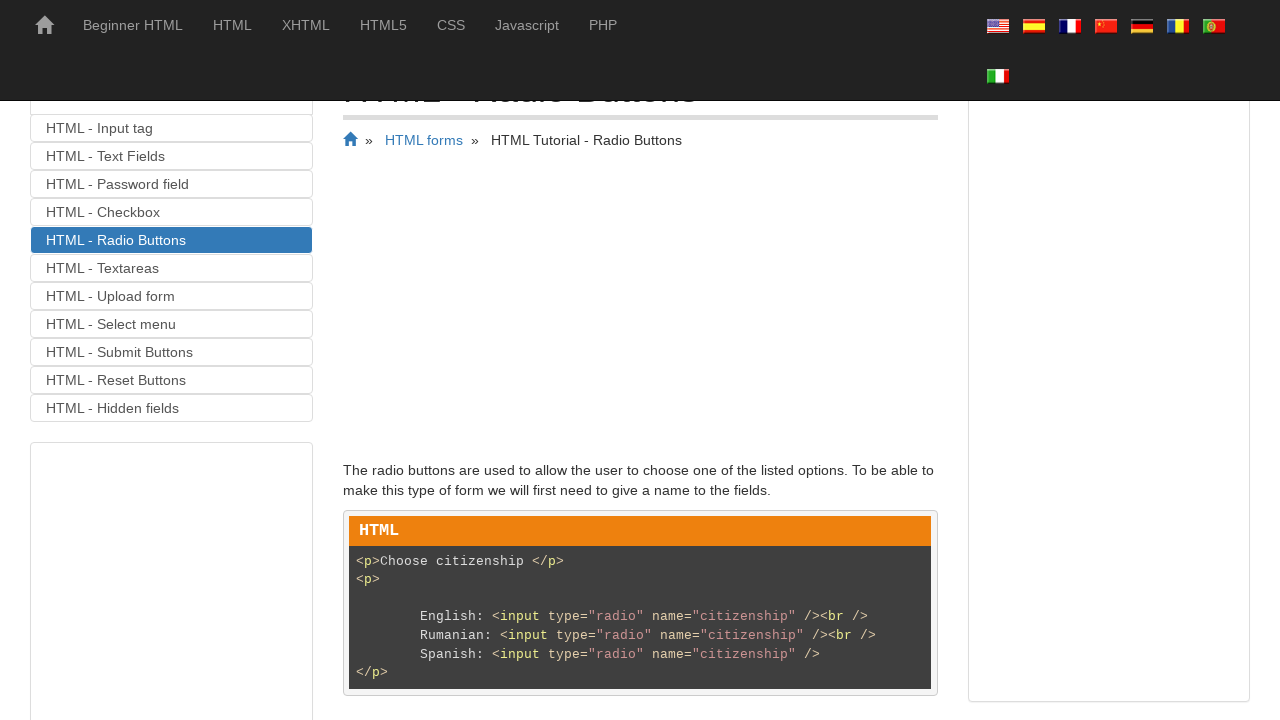

Waited for radio buttons with name 'citizenship' to be present
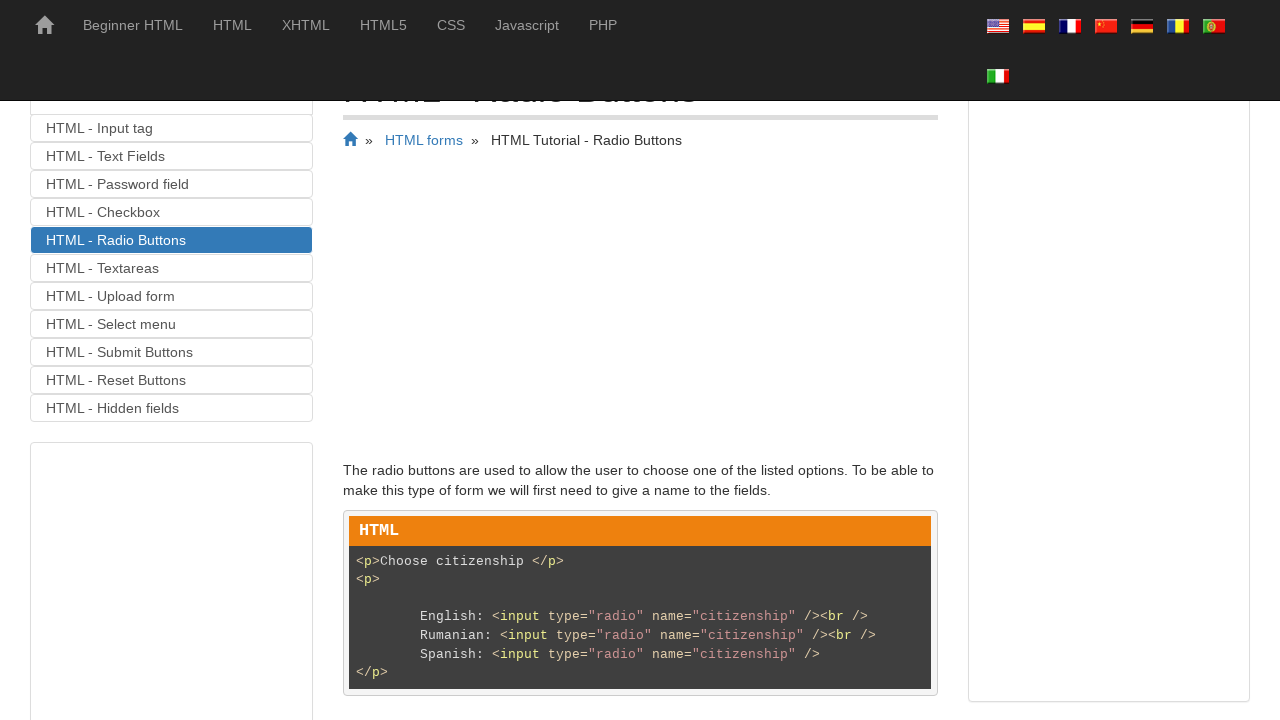

Located all radio buttons with name 'citizenship'
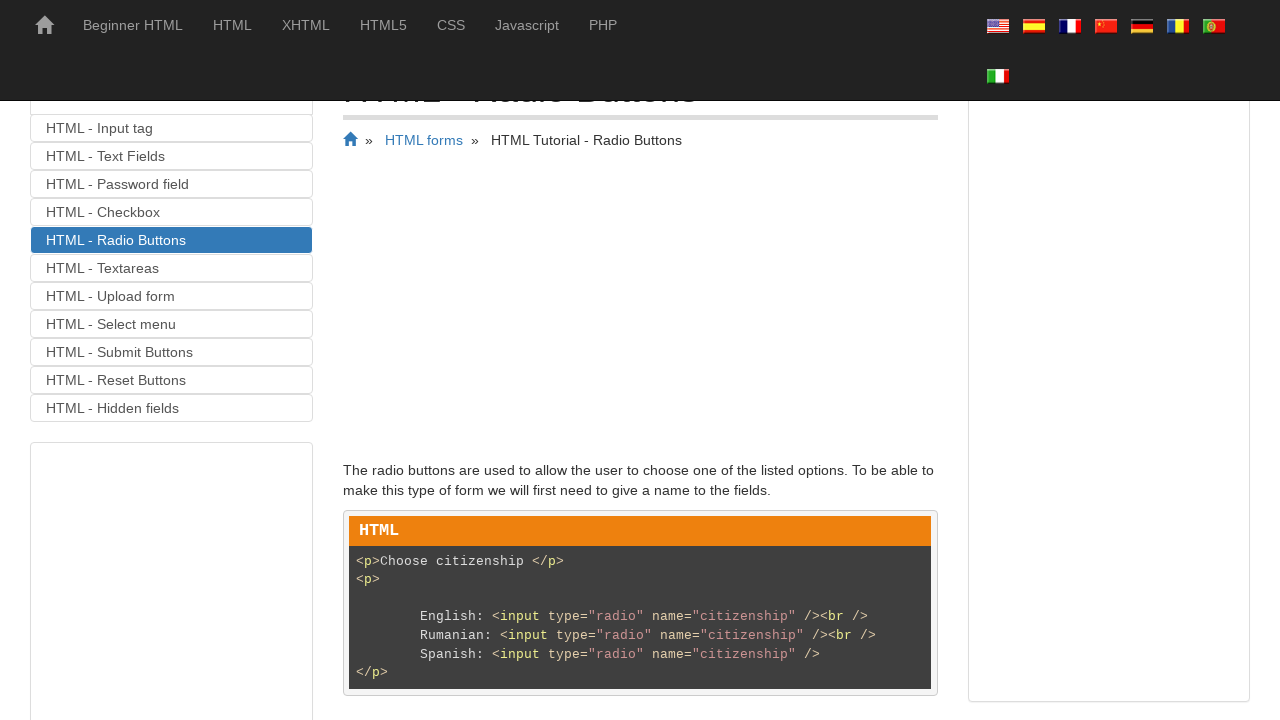

Clicked the first radio button at (423, 361) on input[name='citizenship'] >> nth=0
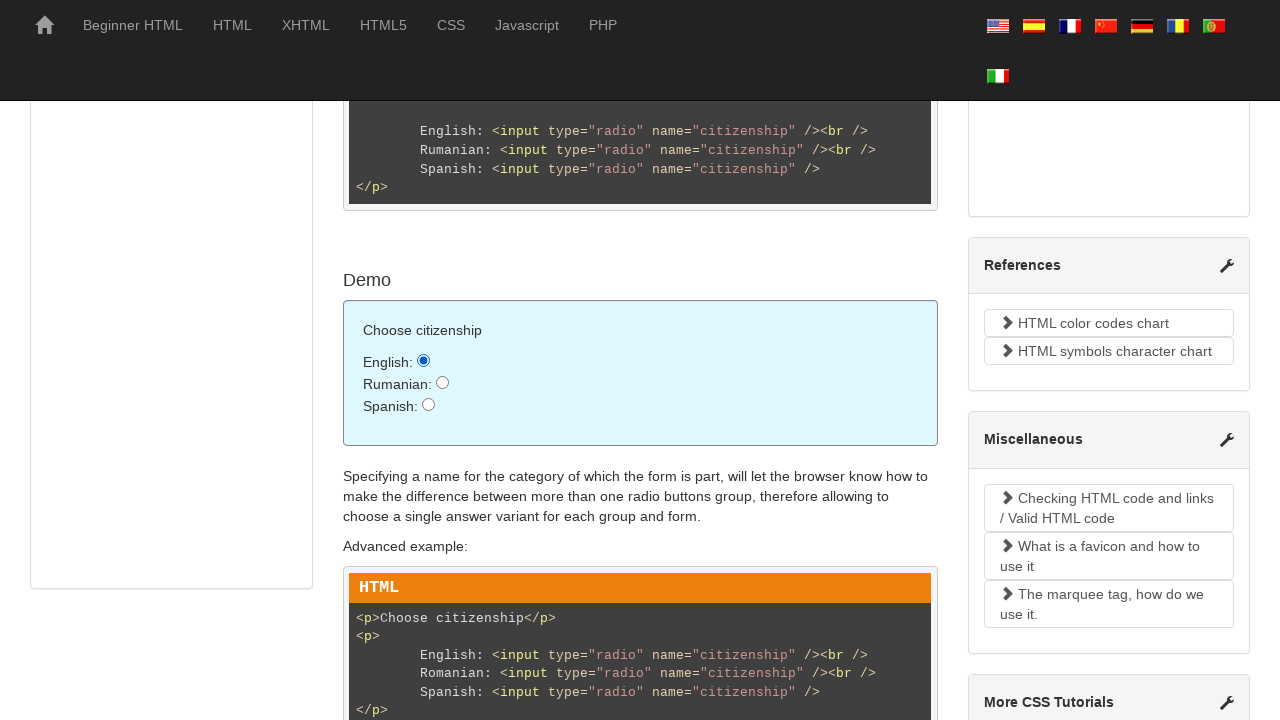

Verified that the first radio button is selected
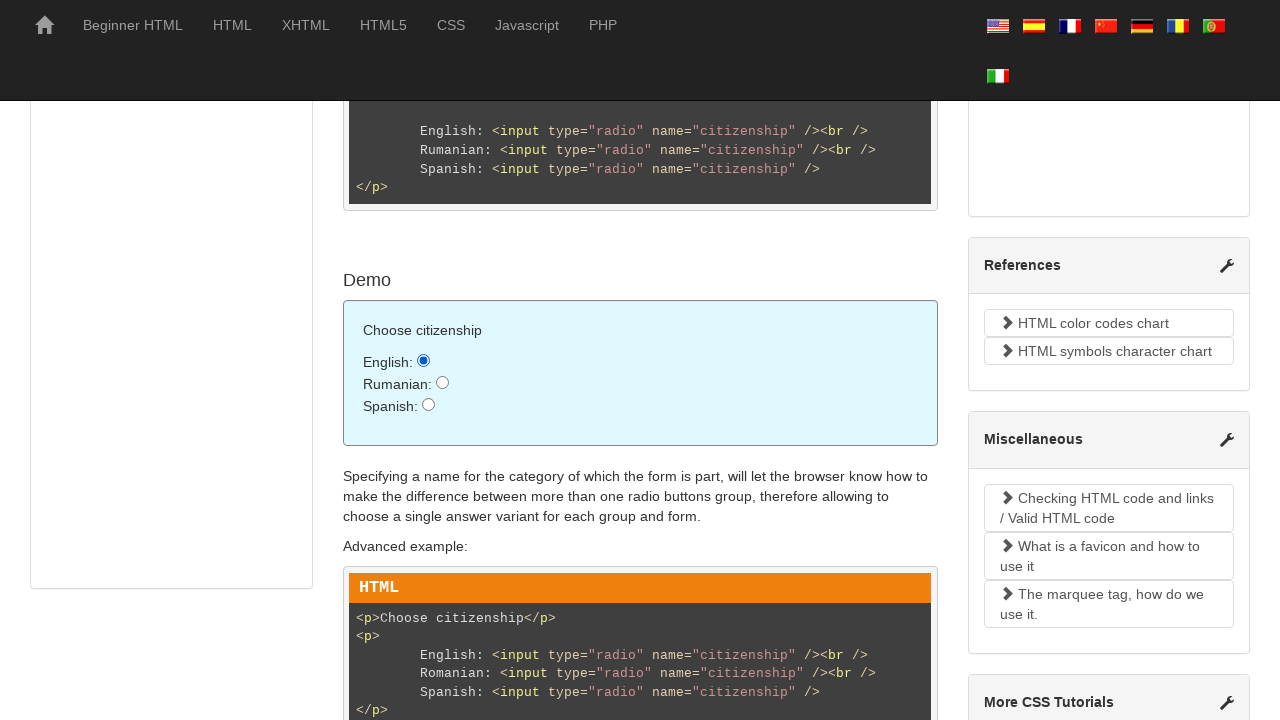

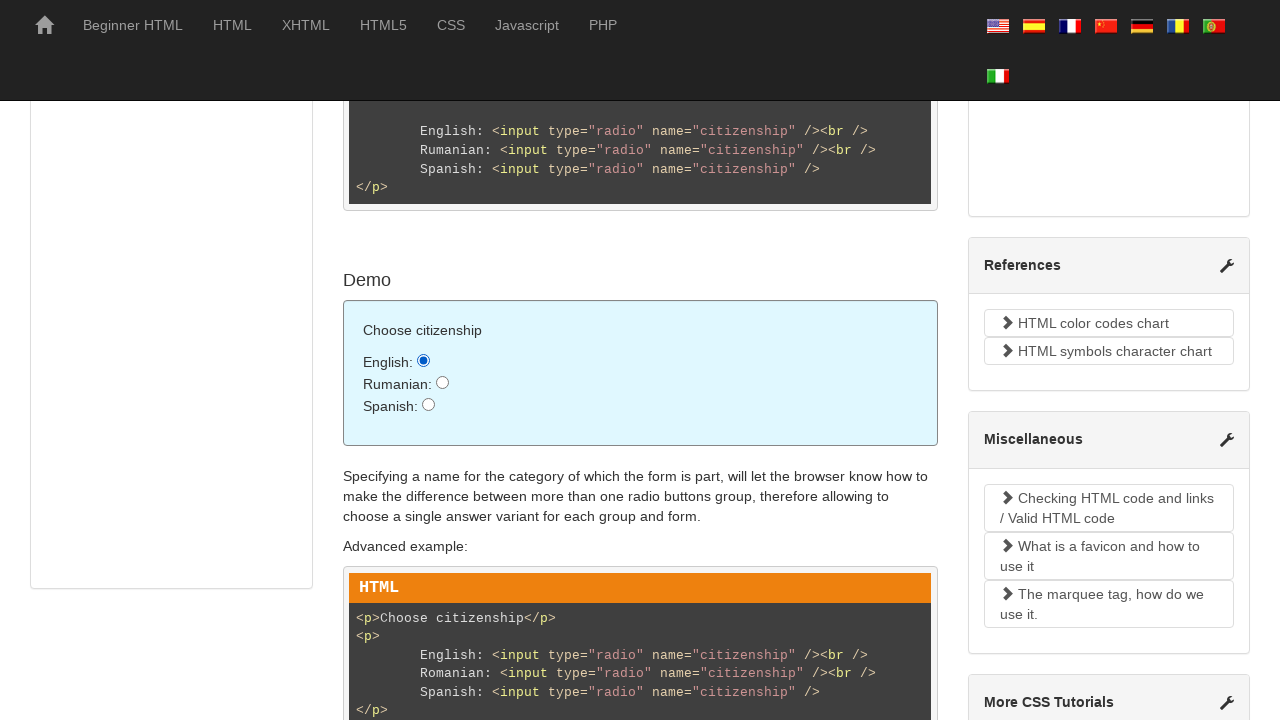